Tests that the GoDaddy main page loads correctly

Starting URL: https://www.godaddy.com/

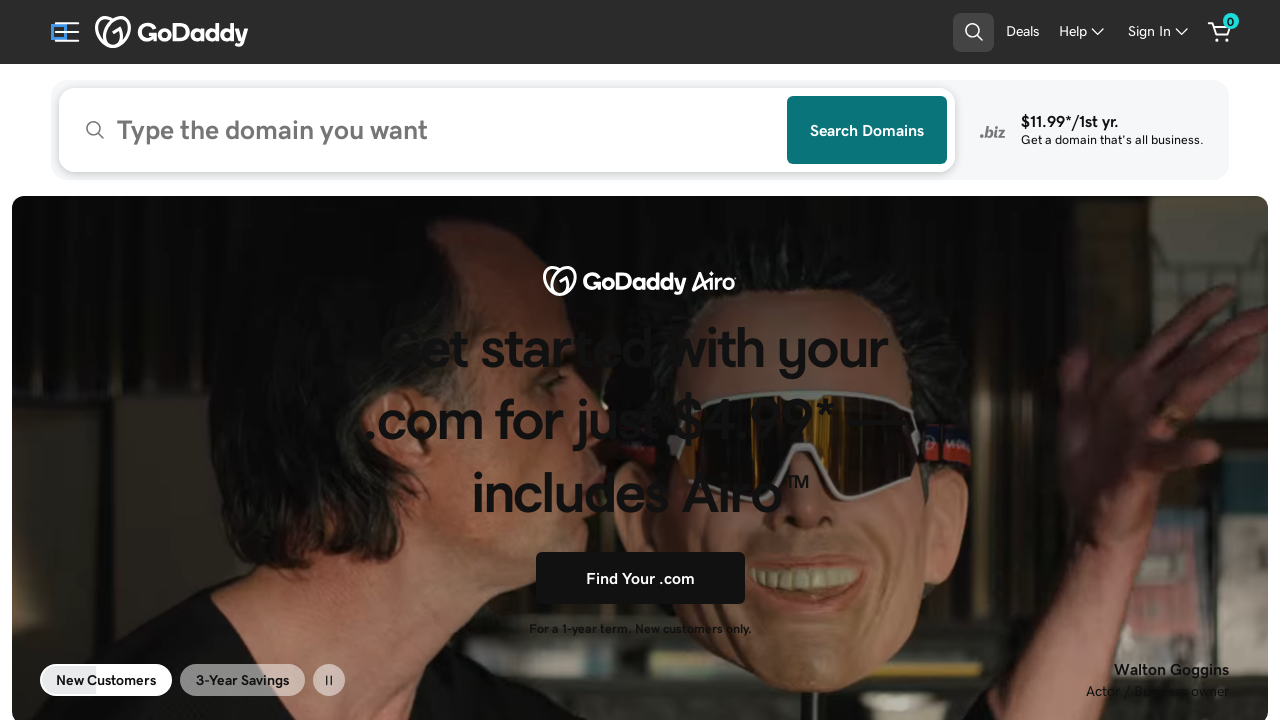

GoDaddy main page DOM content loaded
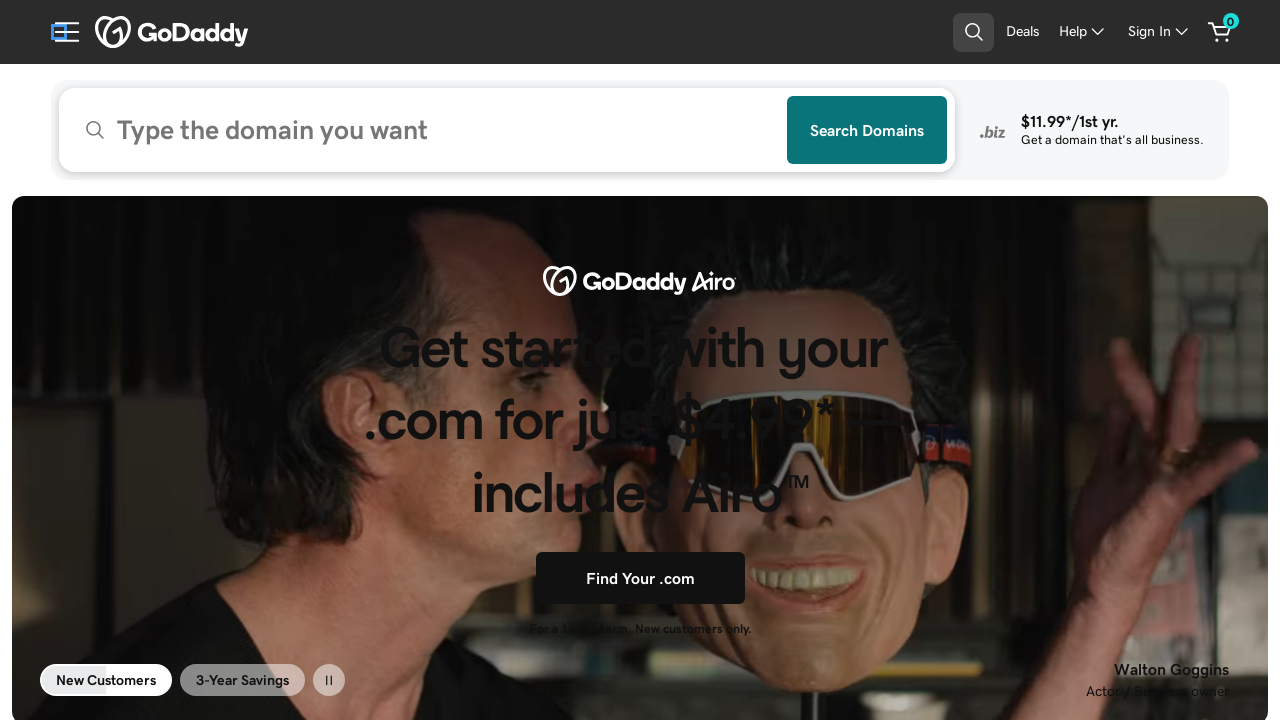

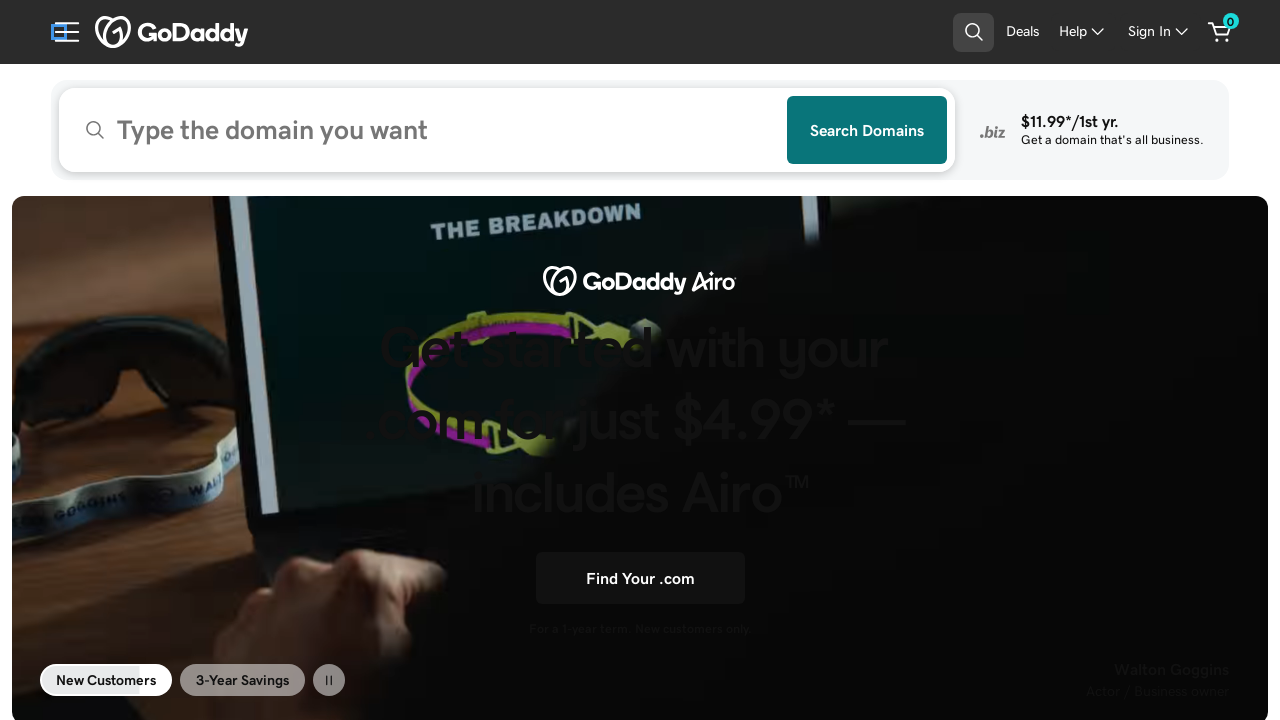